Tests browser window management by maximizing, minimizing, and setting fullscreen mode on a webpage

Starting URL: https://omayo.blogspot.com

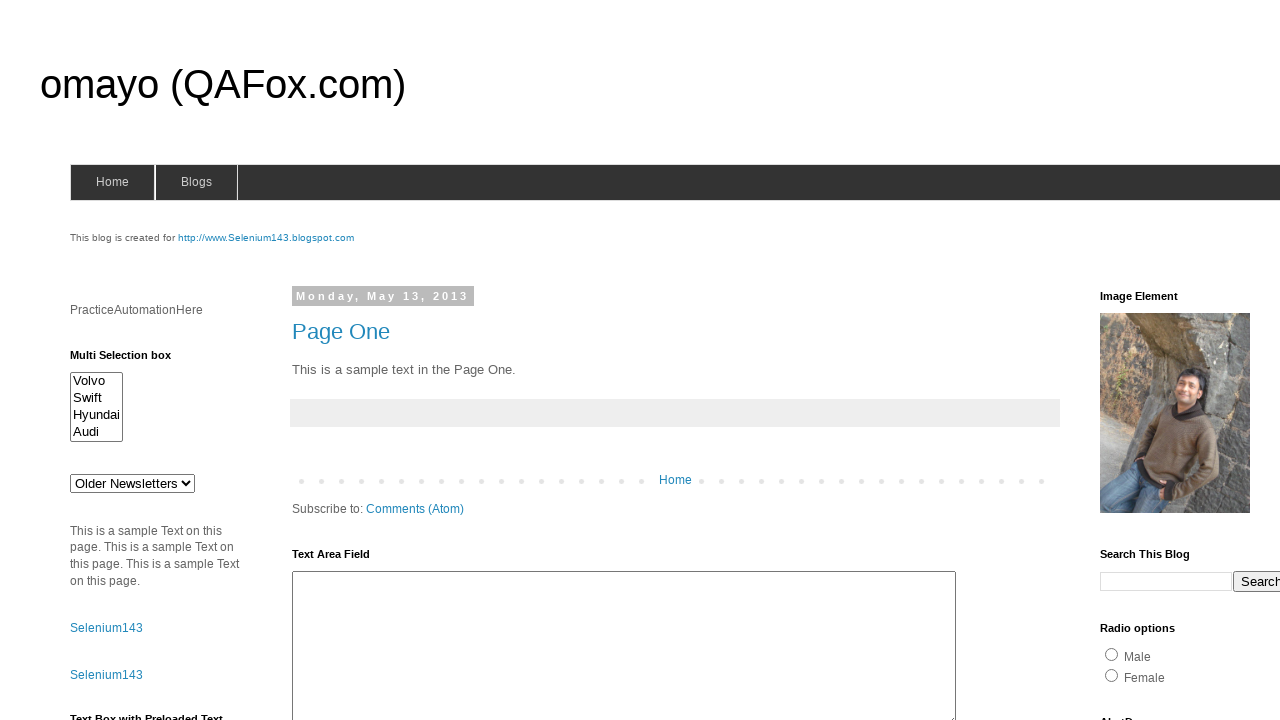

Set viewport to 1920x1080 (maximized window)
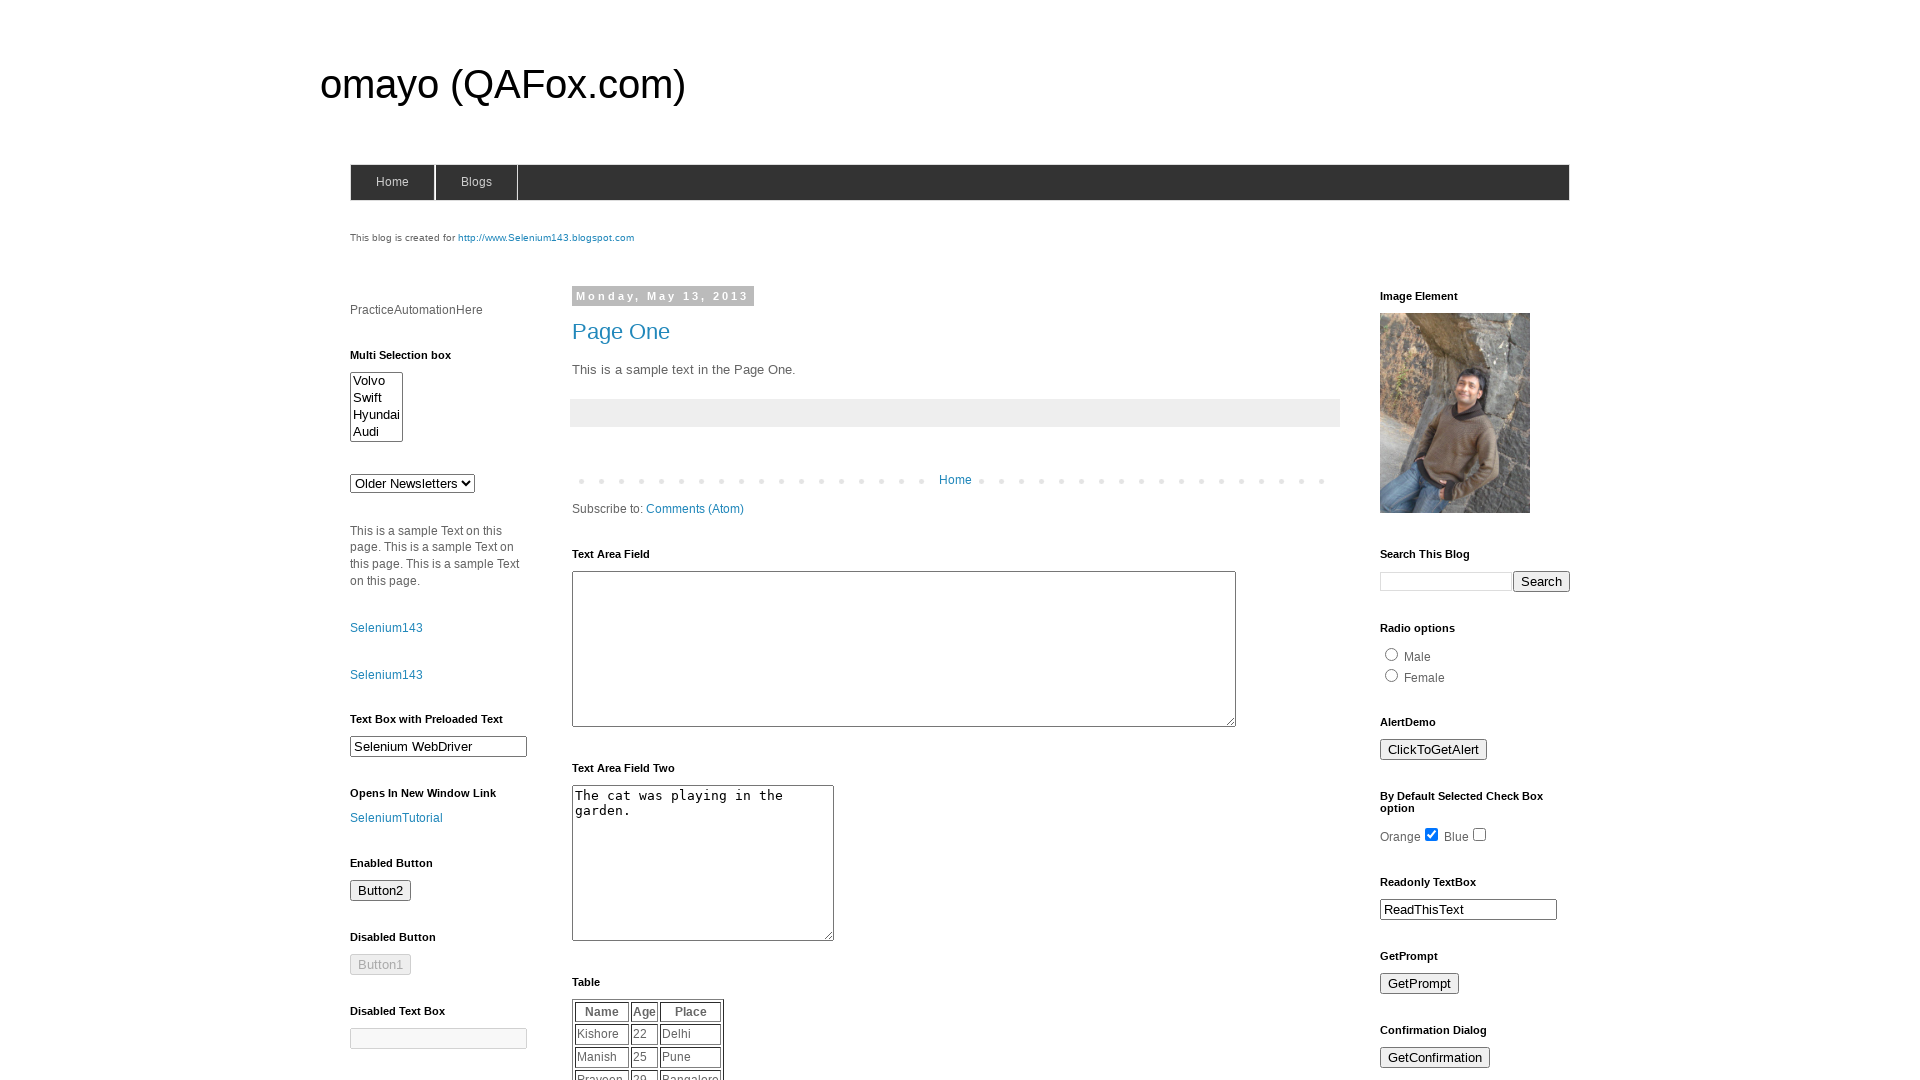

Waited 2 seconds to observe maximized page
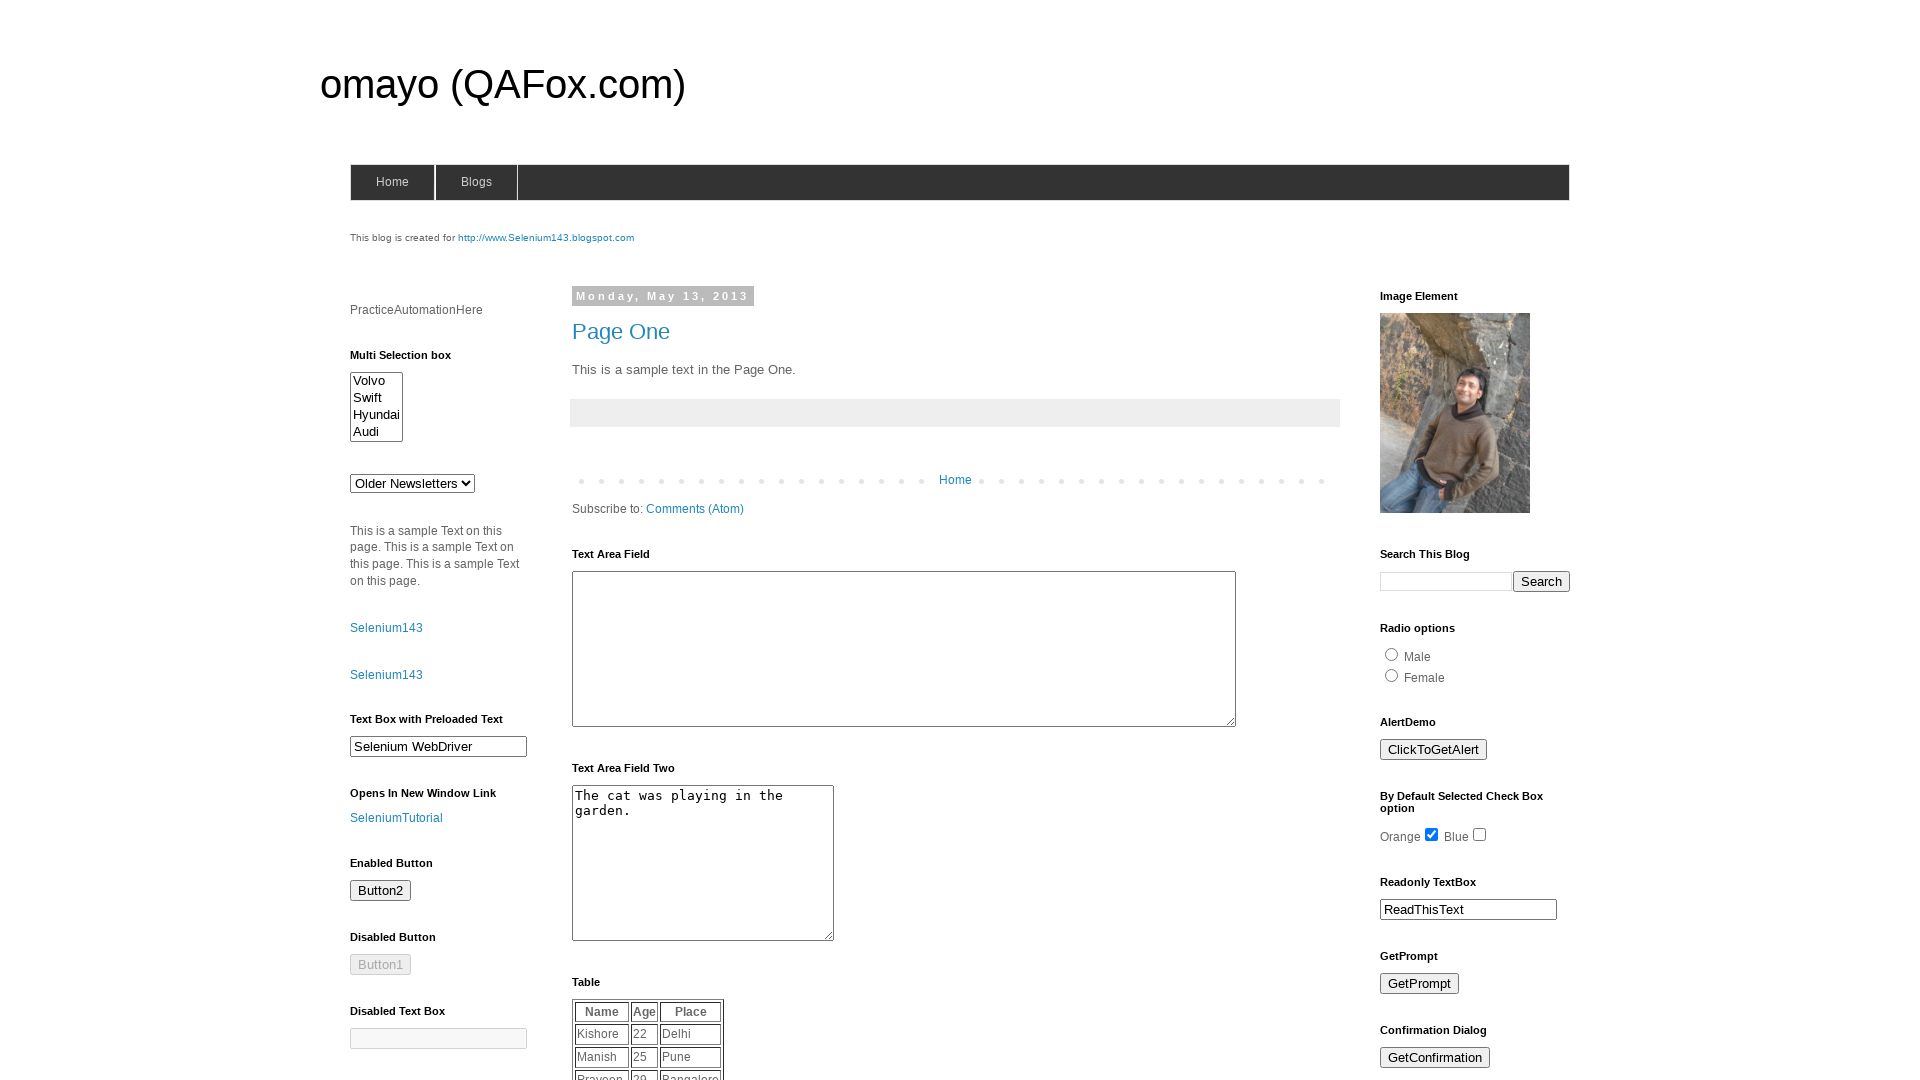

Set viewport to 1920x1080 (simulated fullscreen mode)
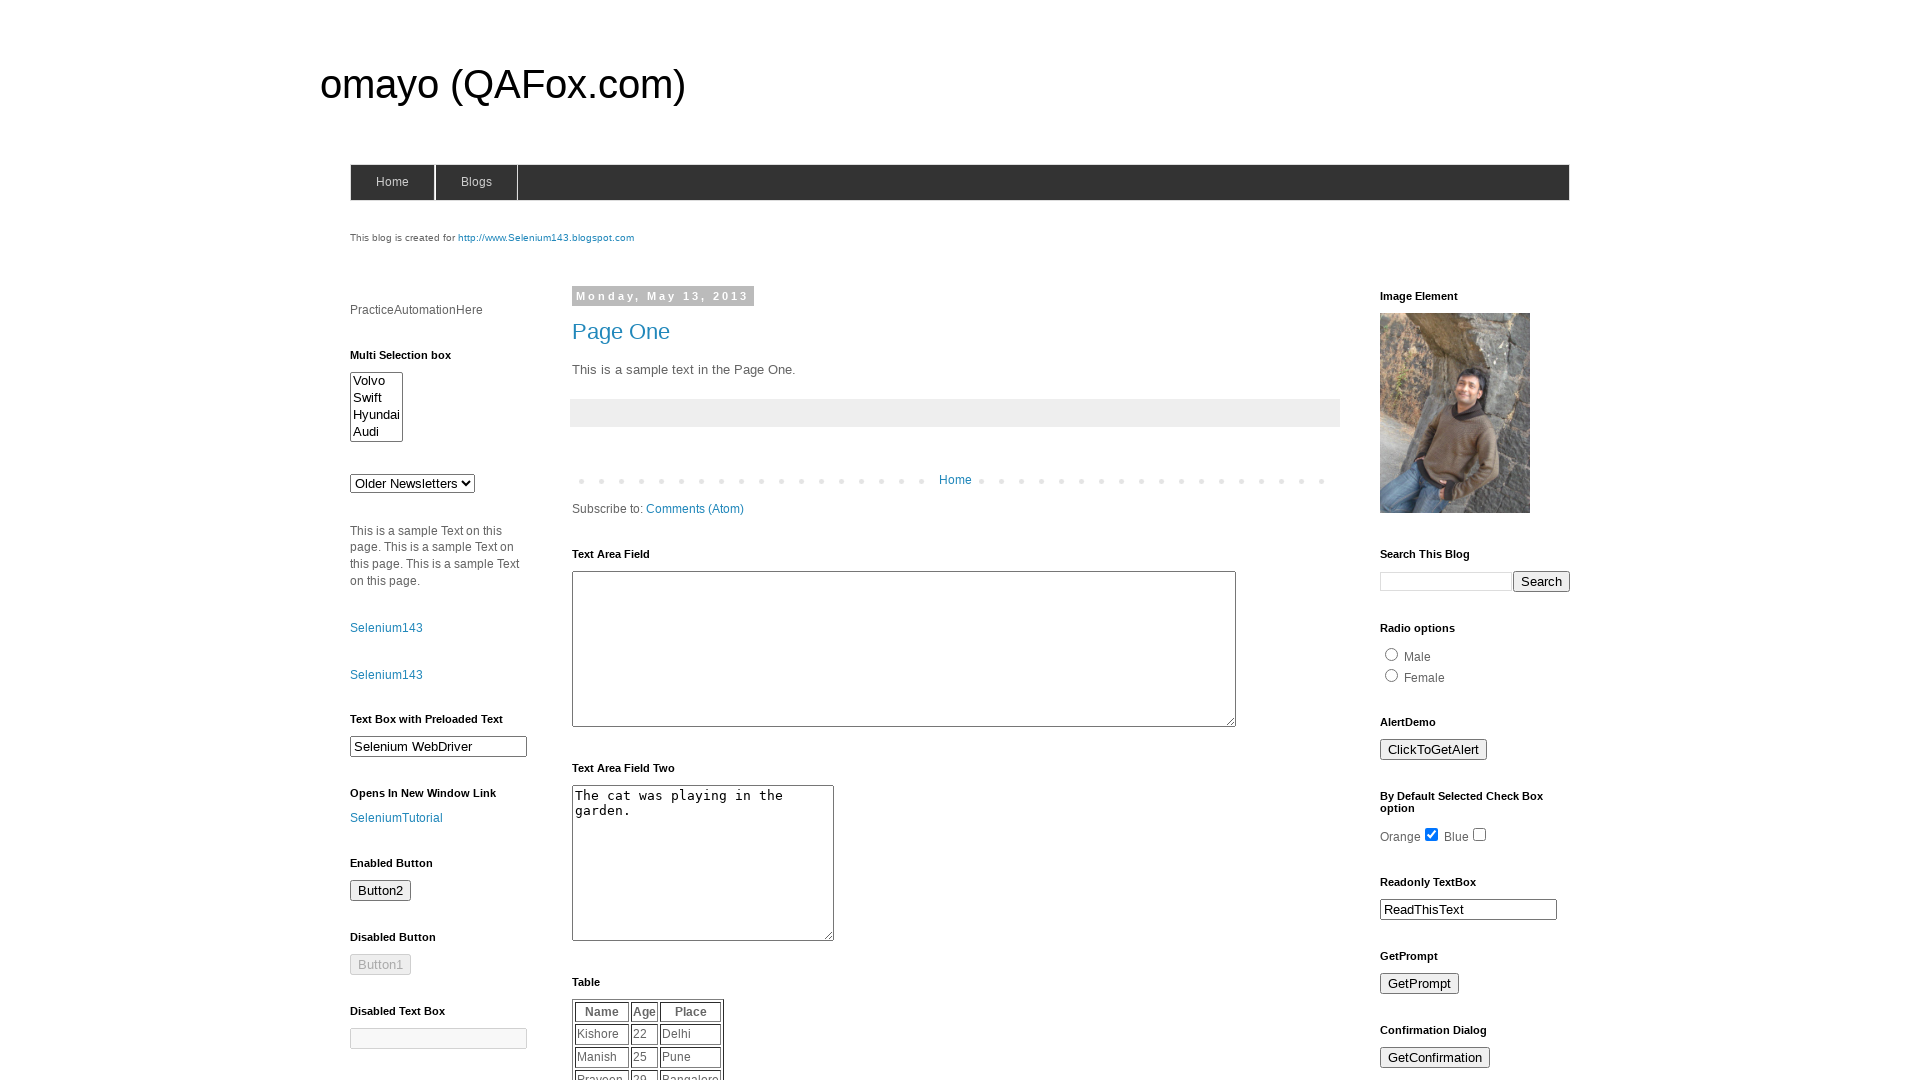

Waited 2 seconds to observe fullscreen page
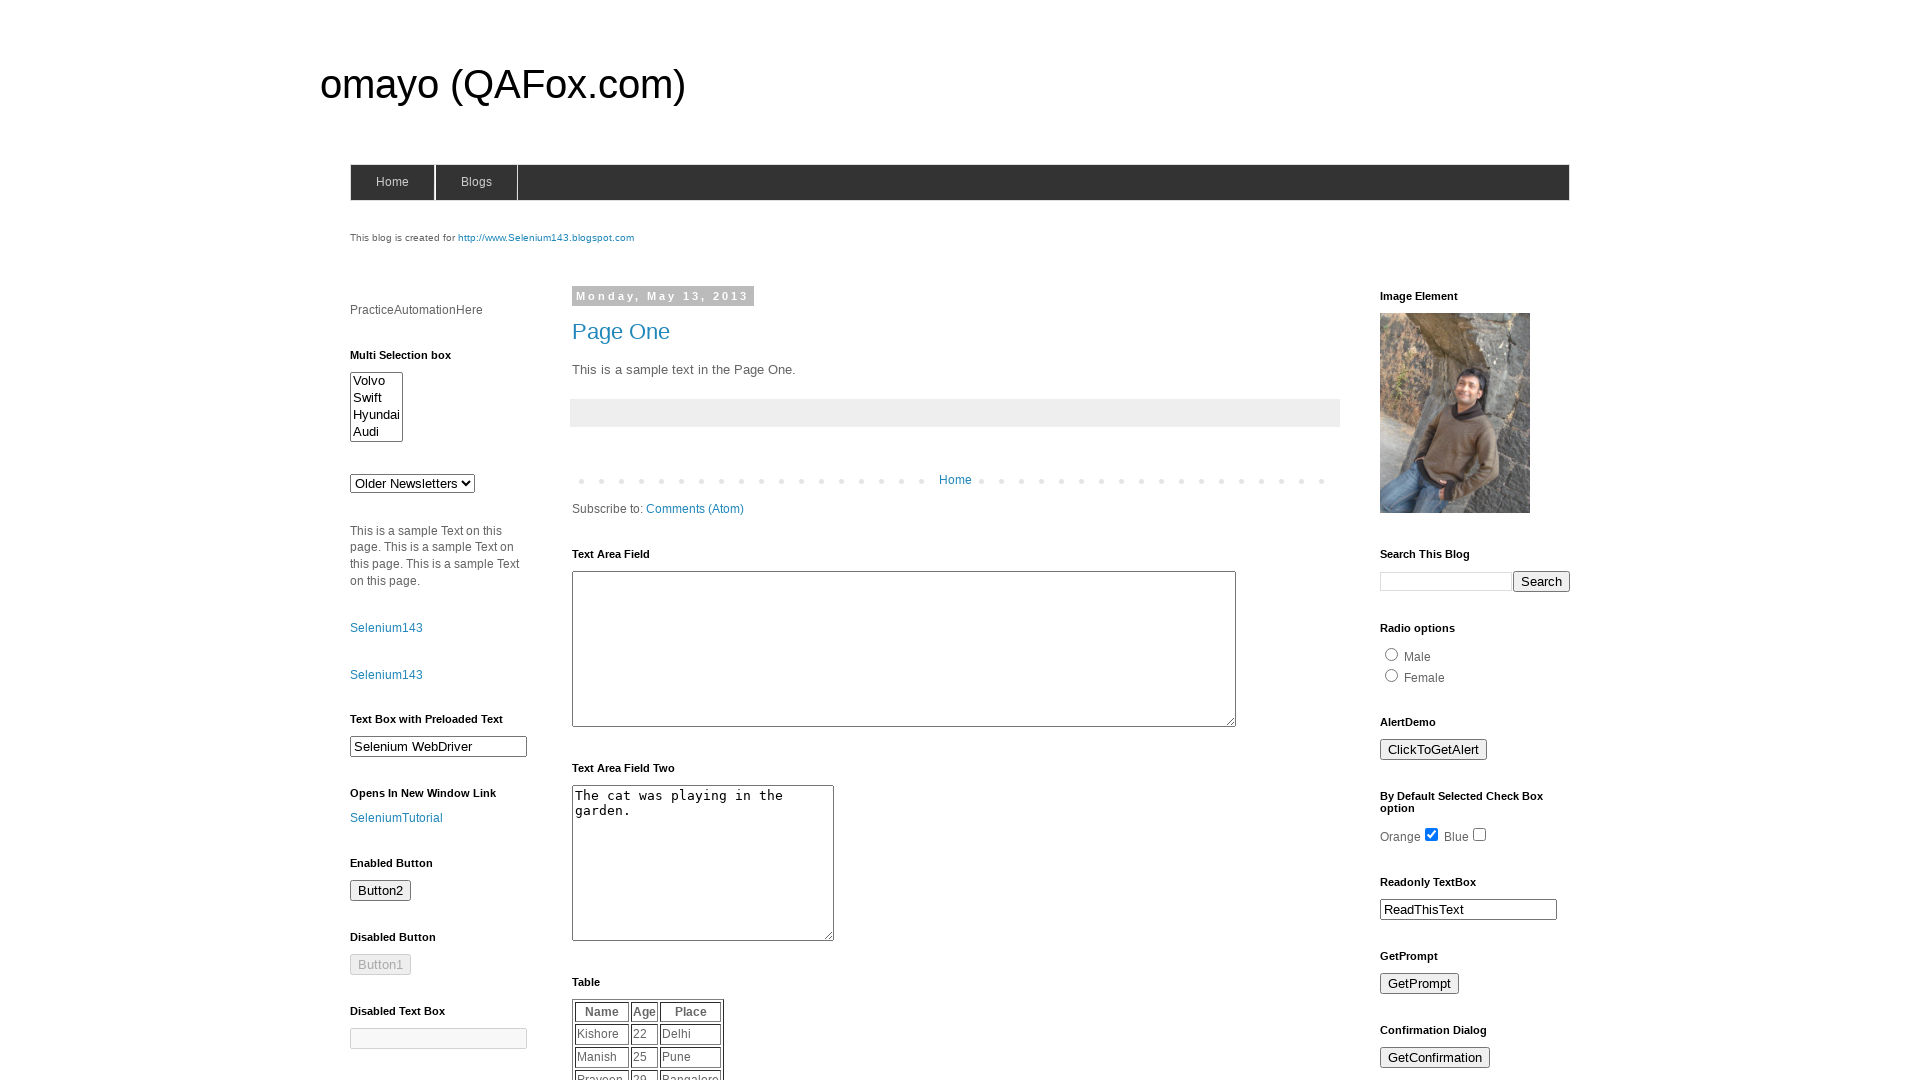

Set viewport to 350x450 (minimized window simulation)
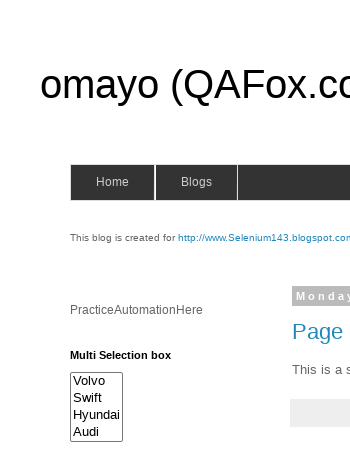

Page body content is visible in minimized viewport
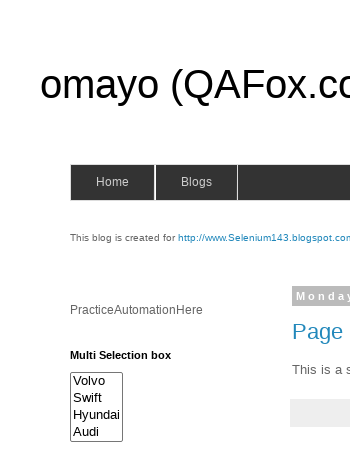

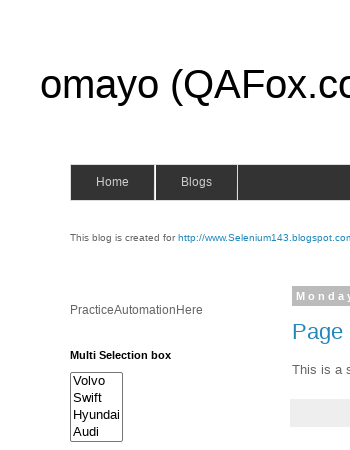